Tests filling out a CSS selector practice form by entering various data into multiple input fields using different CSS selector patterns

Starting URL: https://syntaxprojects.com/cssSelector-homework.php

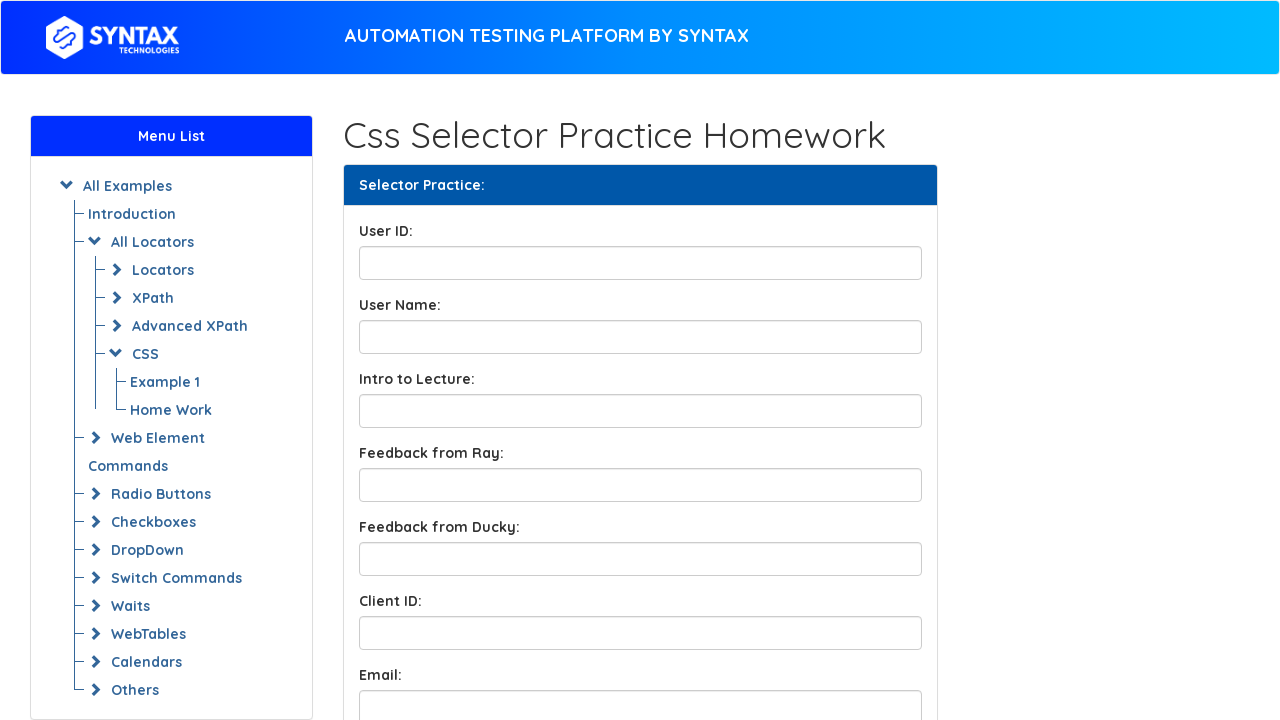

Filled User ID field with '123456789' on input[id='UserID']
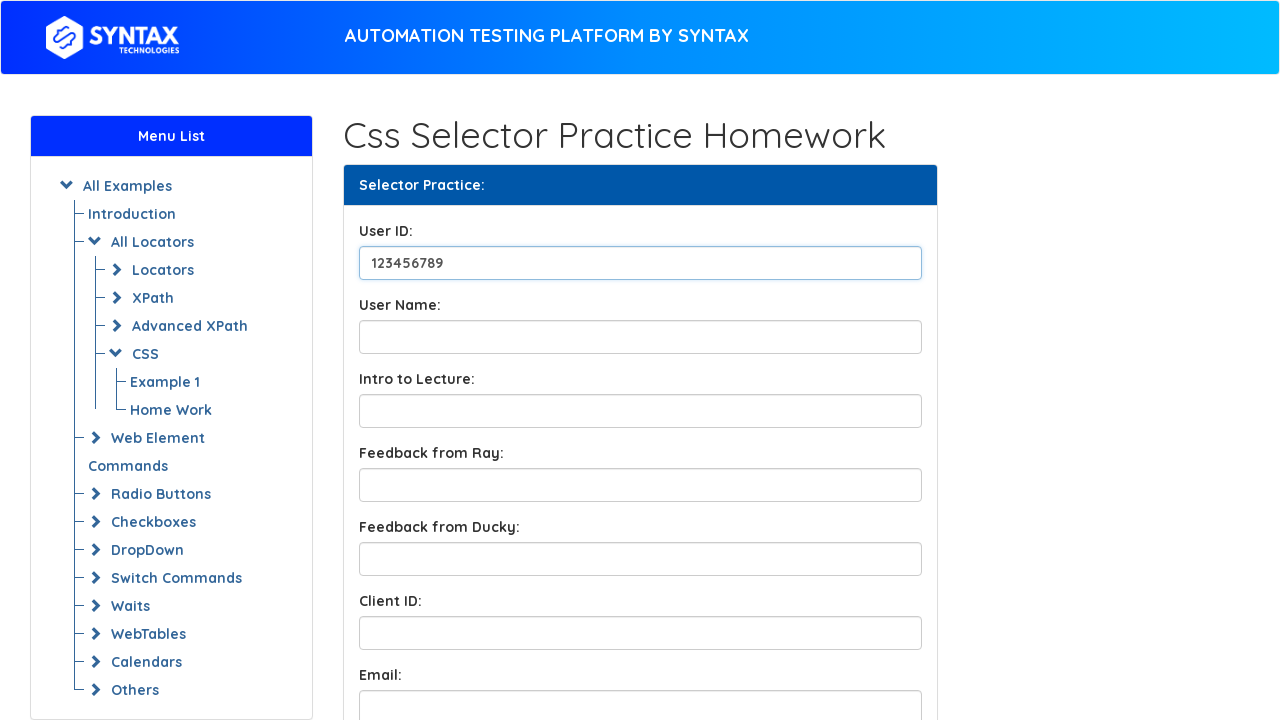

Filled User Name field with 'John Doe' on input#UserName
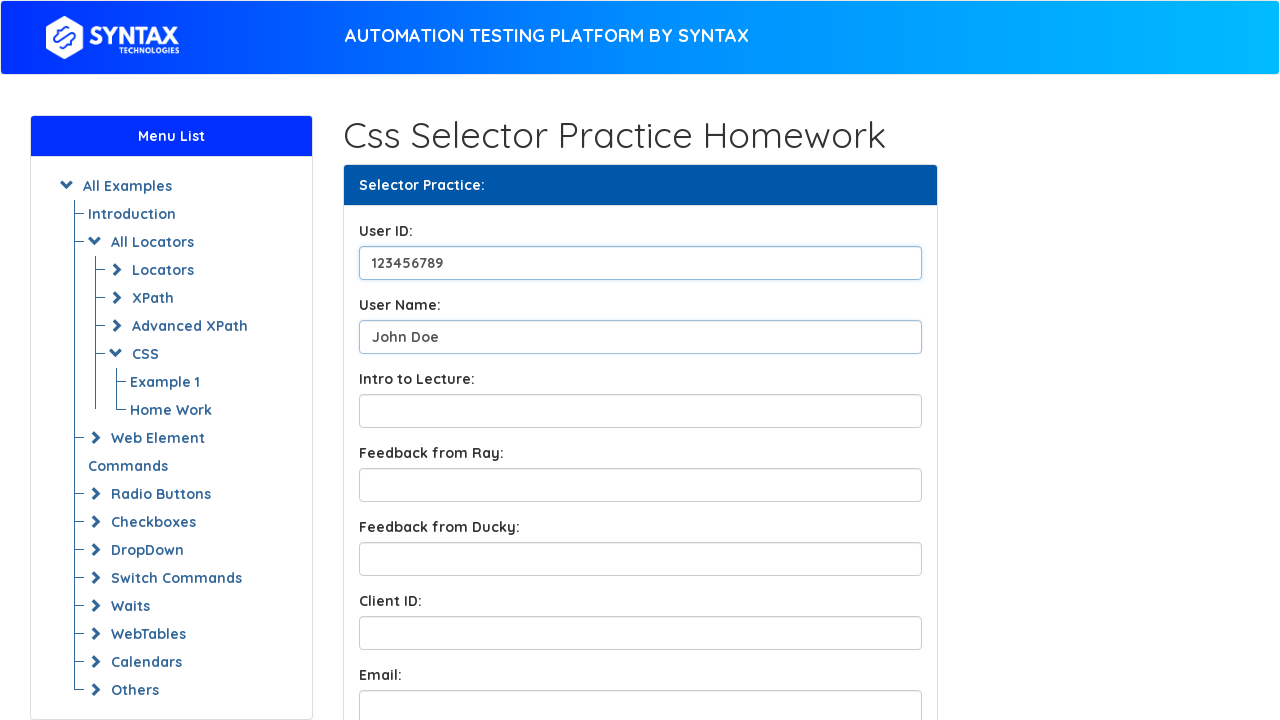

Filled Introduction to Lecture field with 'This is an introduction to the lecture.' on input[name='LectureIntro']
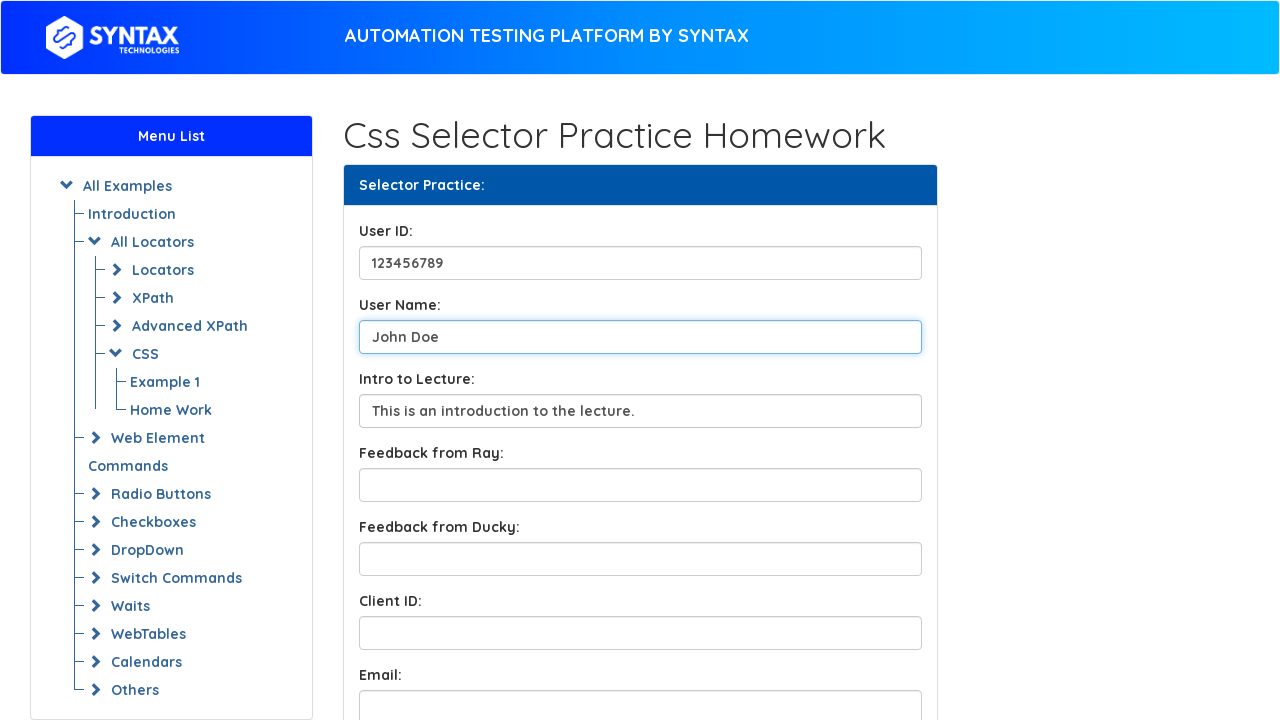

Filled Feedback from Ray field with 'Great feedback from Ray!' on input.form-control.feedbackBox1
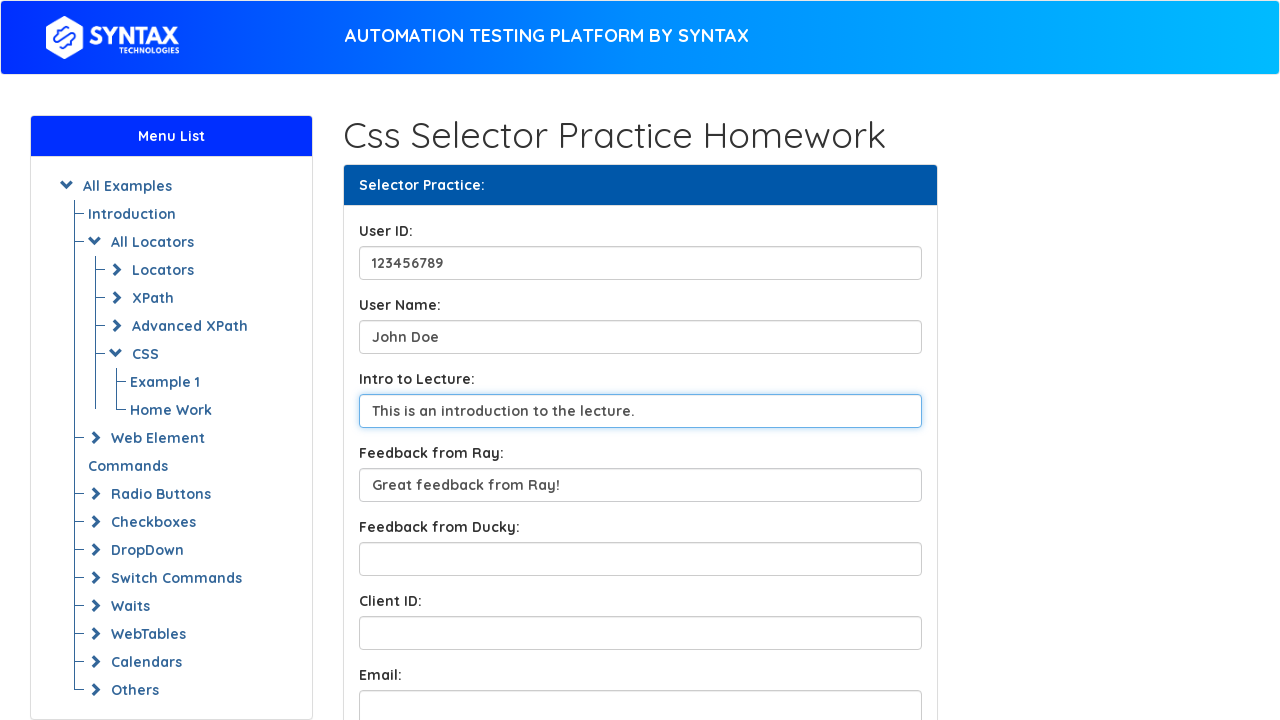

Filled Feedback from Ducky field with 'Ducky also provided good feedback!' on #FeedbackfromDucky
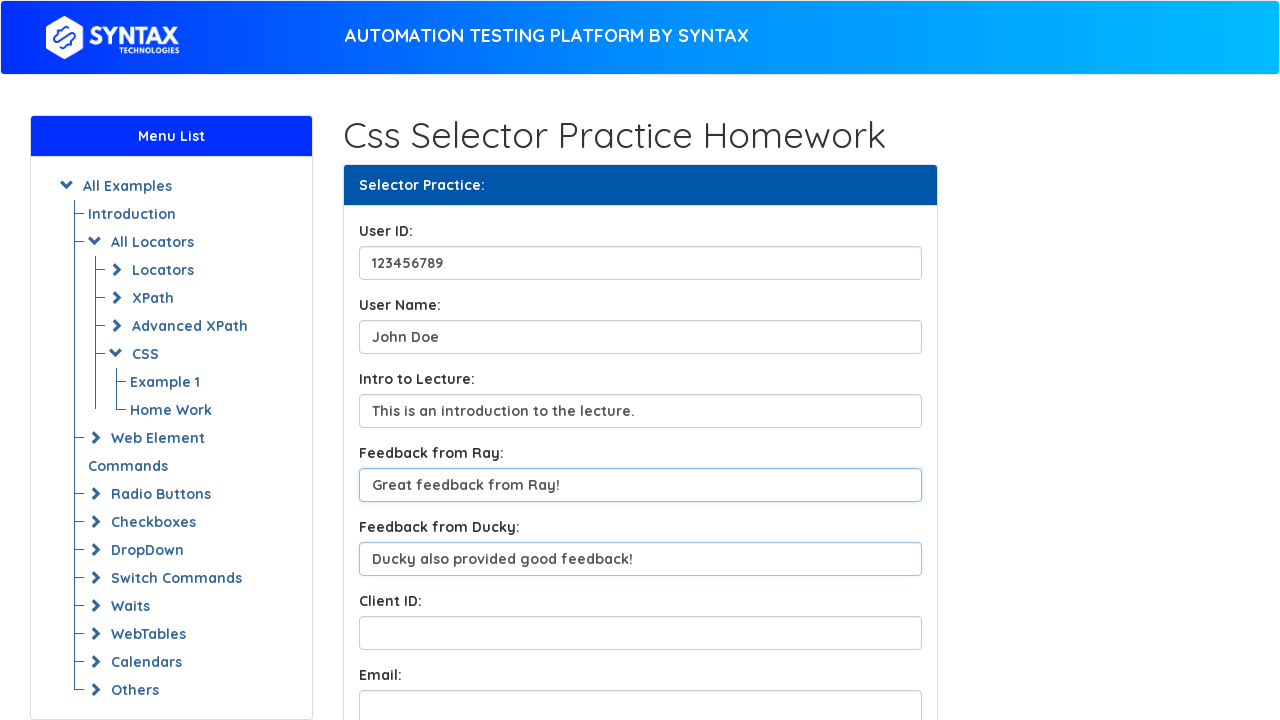

Filled Client ID field with '10191817' on input[name='ClientID']
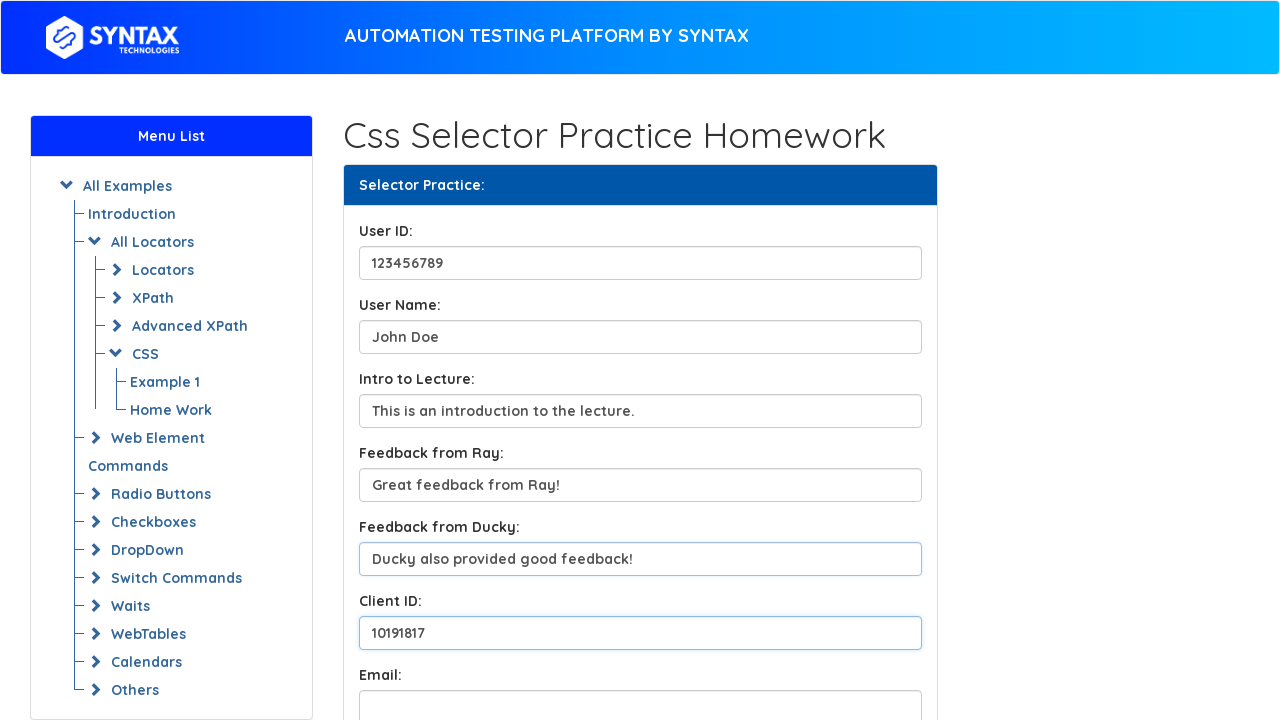

Filled Email field with 'john12doe@example.com' on input[name='email']
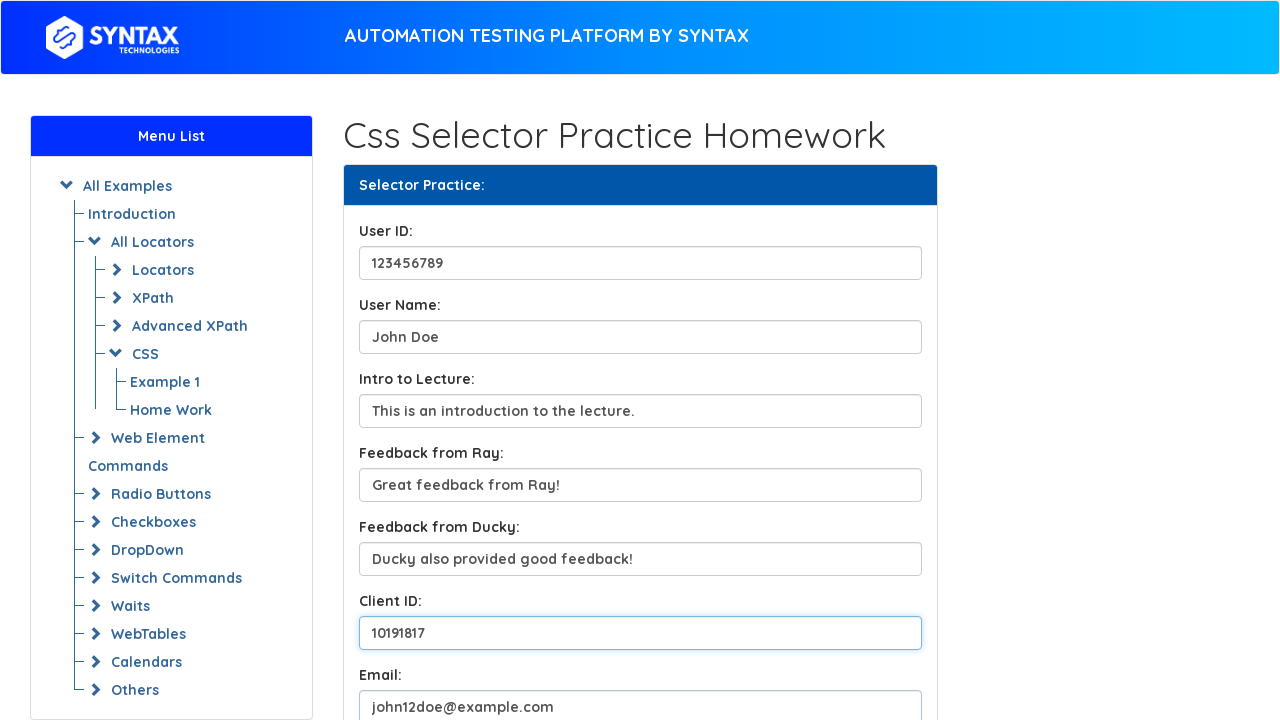

Filled Course Topic field with 'CSS Selectors' on input[name='CourseTopic']
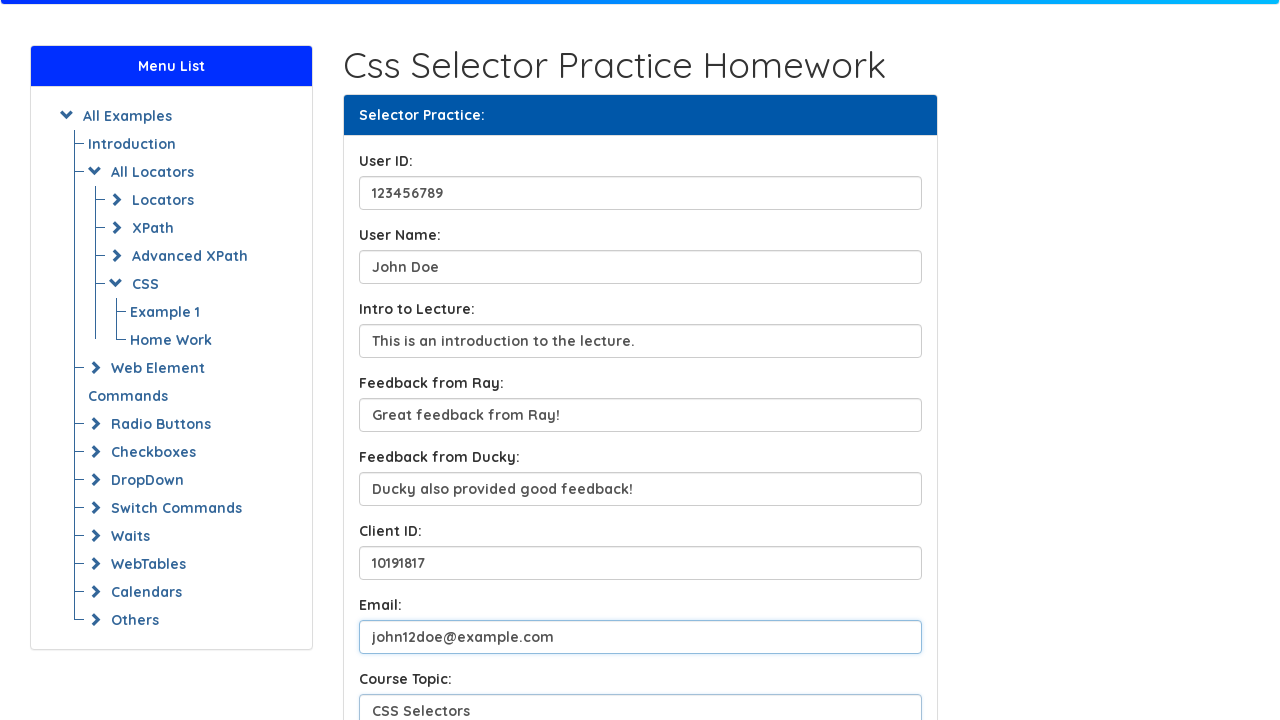

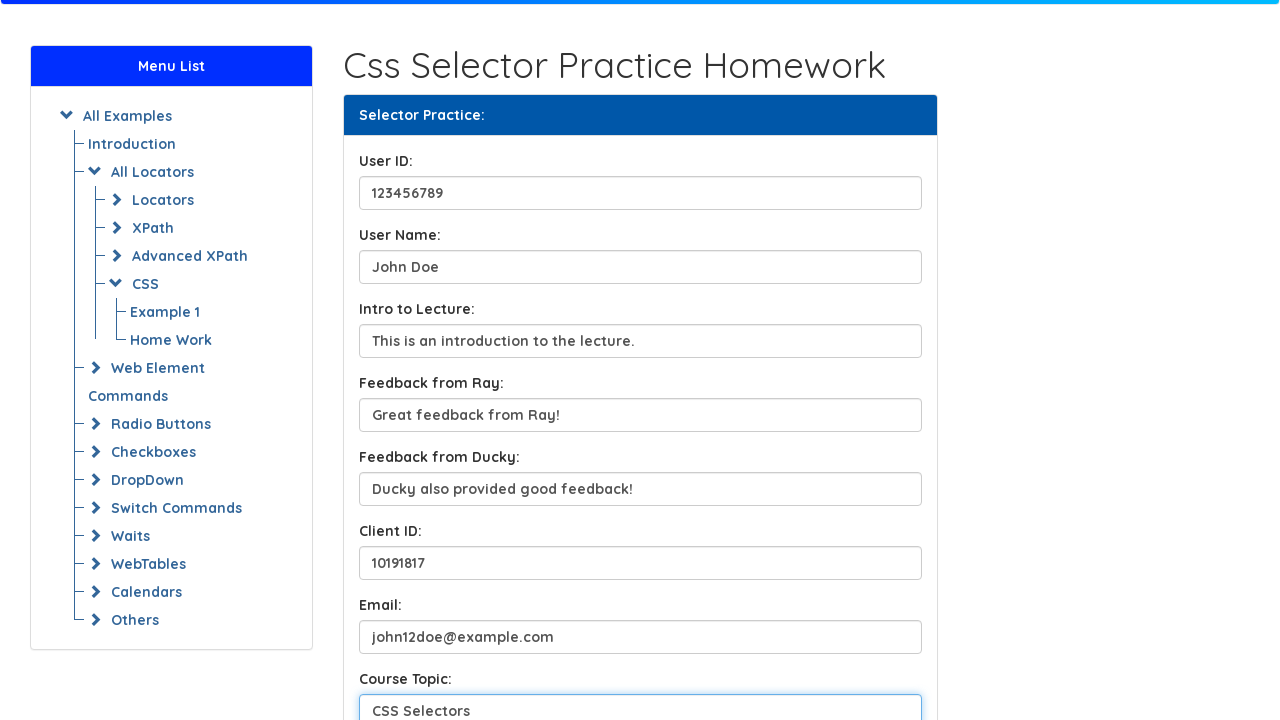